Tests the MarketPulse economic calendar by applying country filters (United States), unchecking holidays, selecting a date range using the calendar widget, and verifying the download menu options are accessible.

Starting URL: https://www.marketpulse.com/tools/economic-calendar/

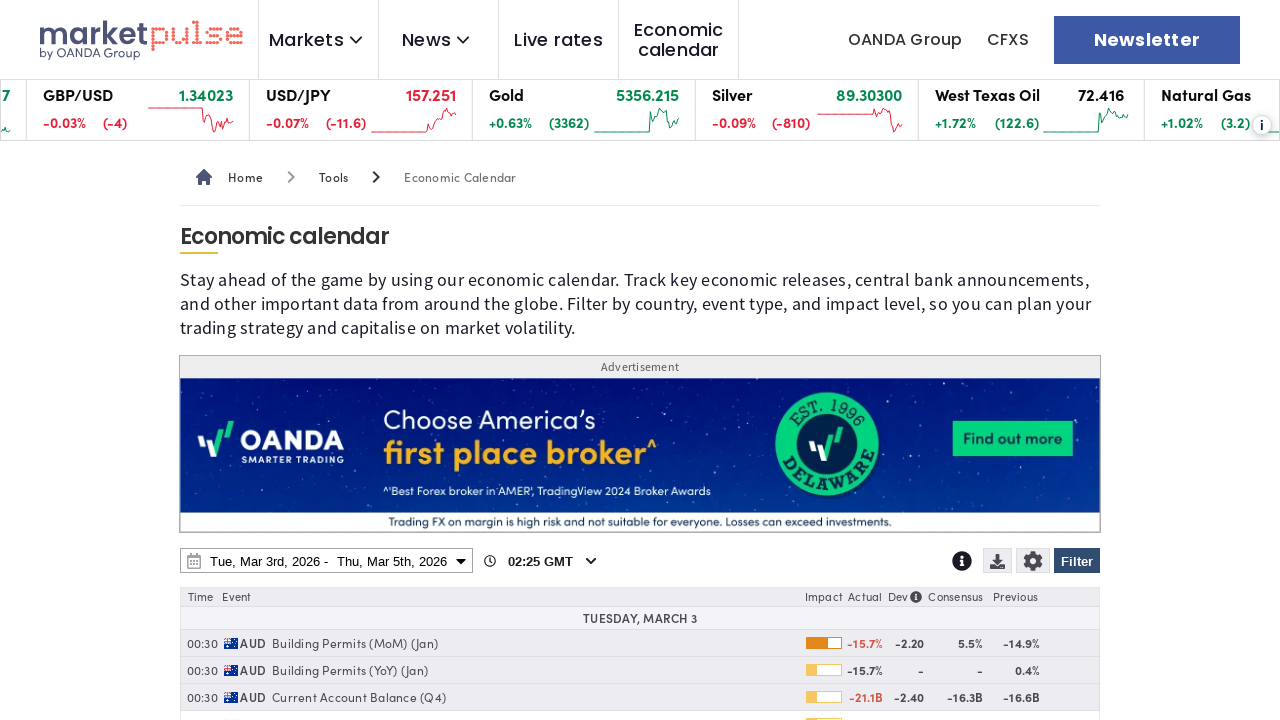

Waited for page to load (domcontentloaded)
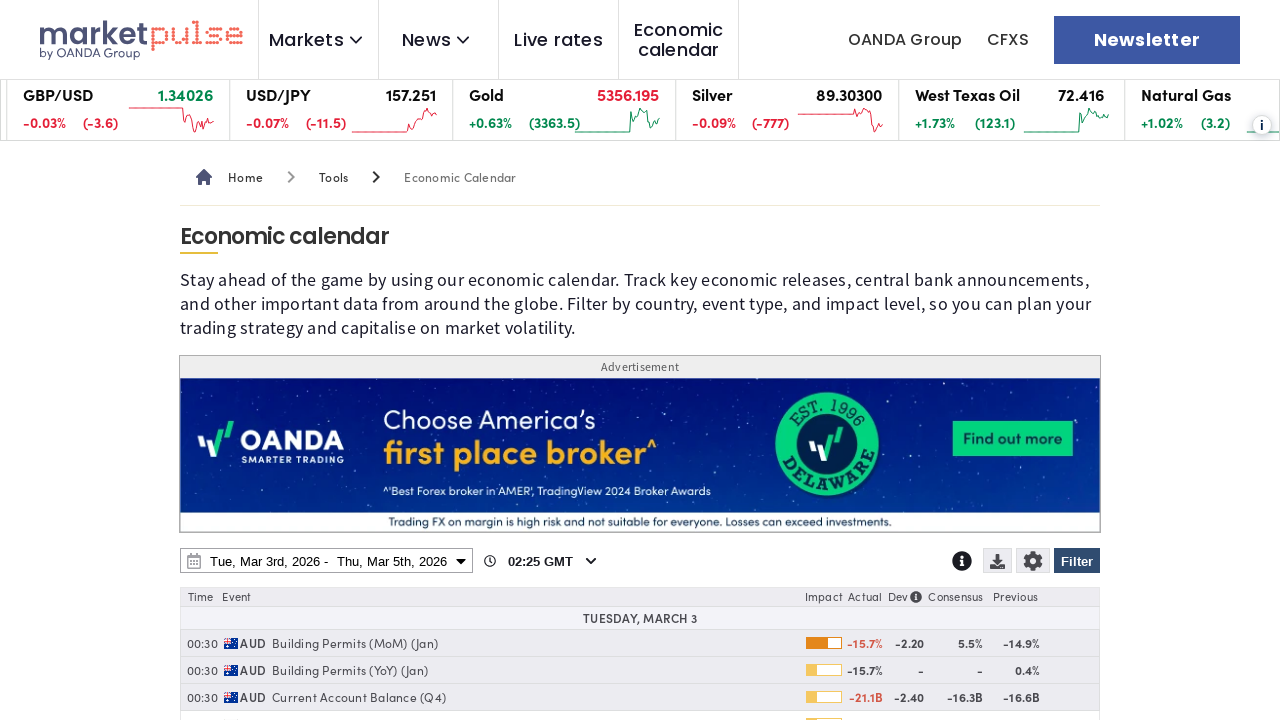

Clicked Filter button to open filter menu at (1077, 561) on internal:role=button[name="Filter"i]
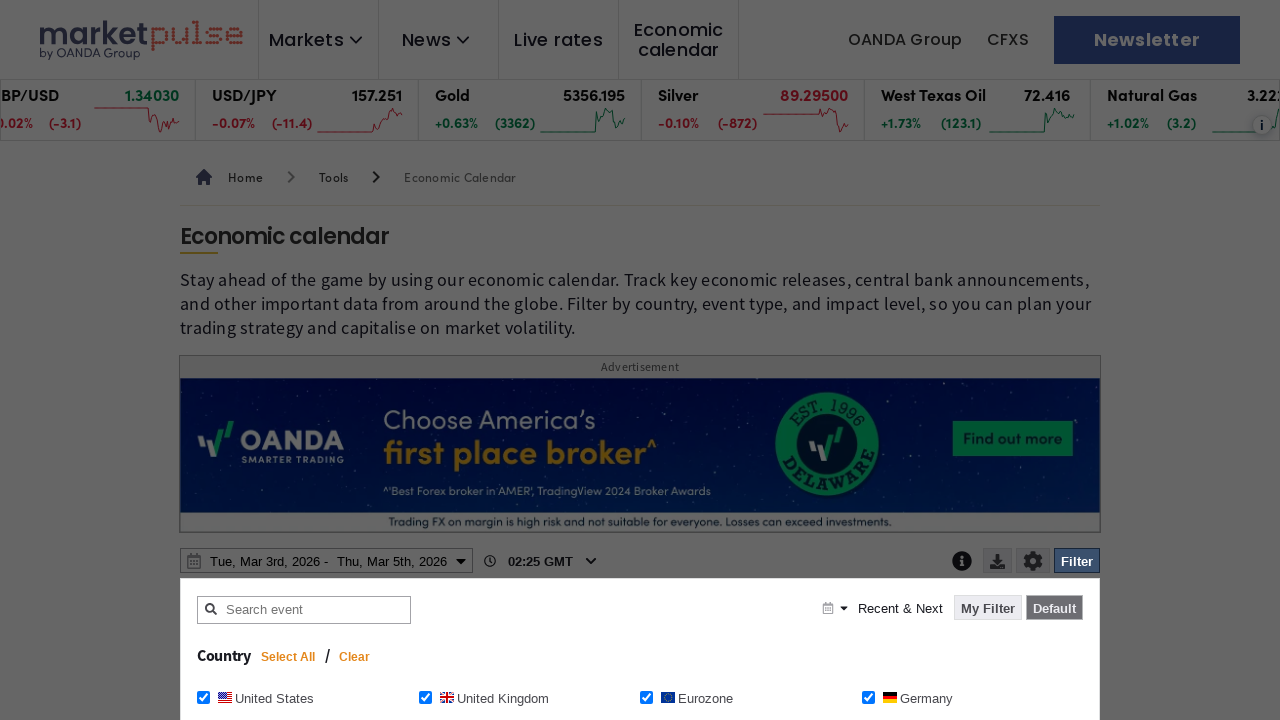

Waited for Clear button to appear in filter menu
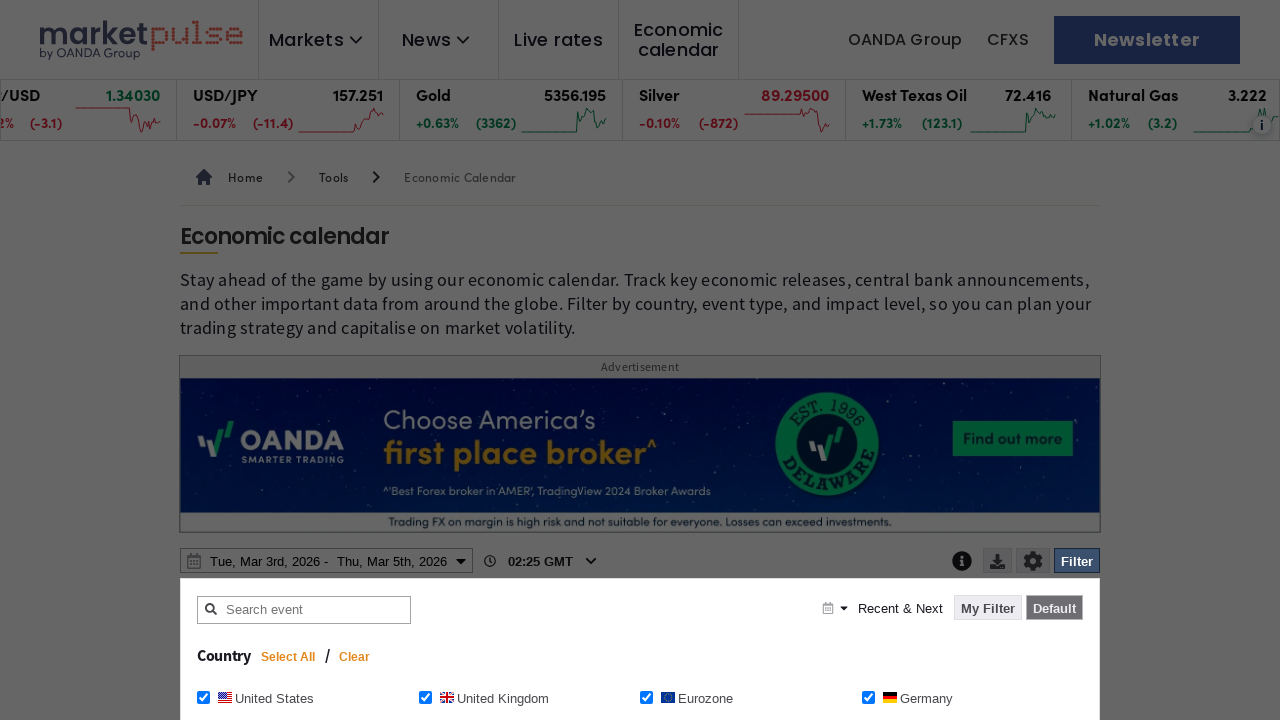

Waited 1200ms for filter menu to fully render
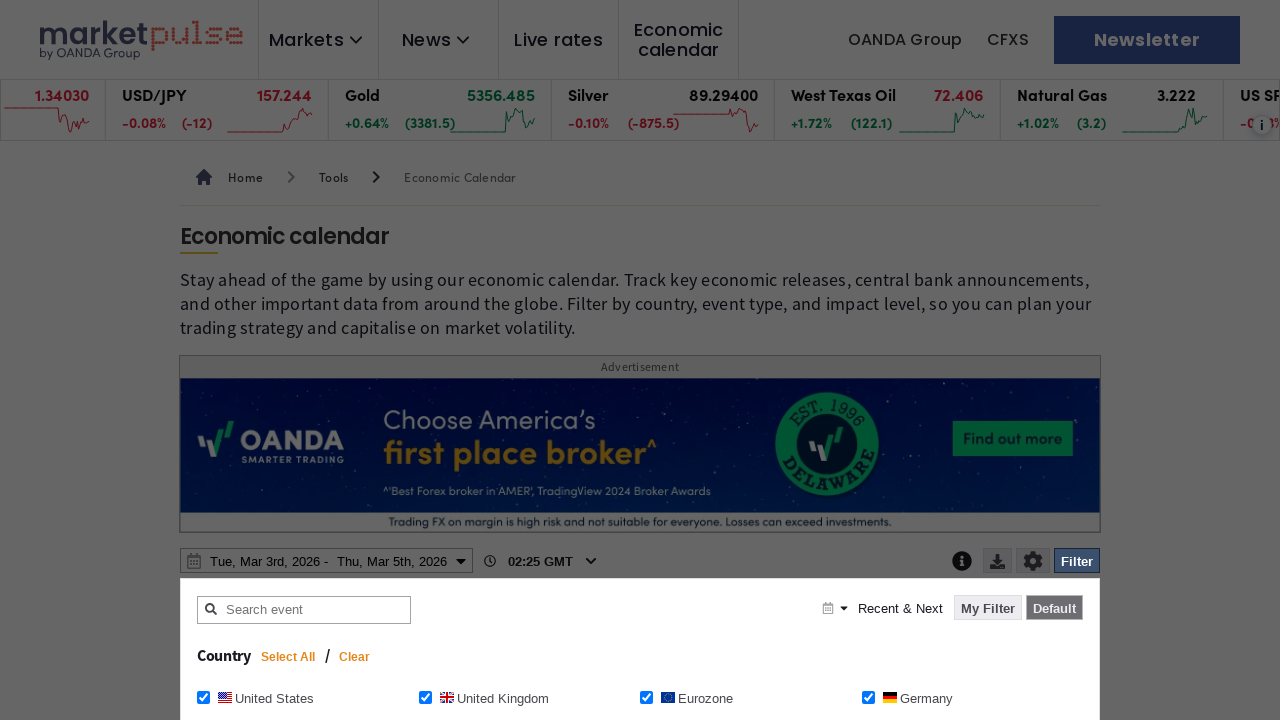

Clicked Clear button to reset existing filters at (355, 657) on internal:role=button[name="Clear"i]
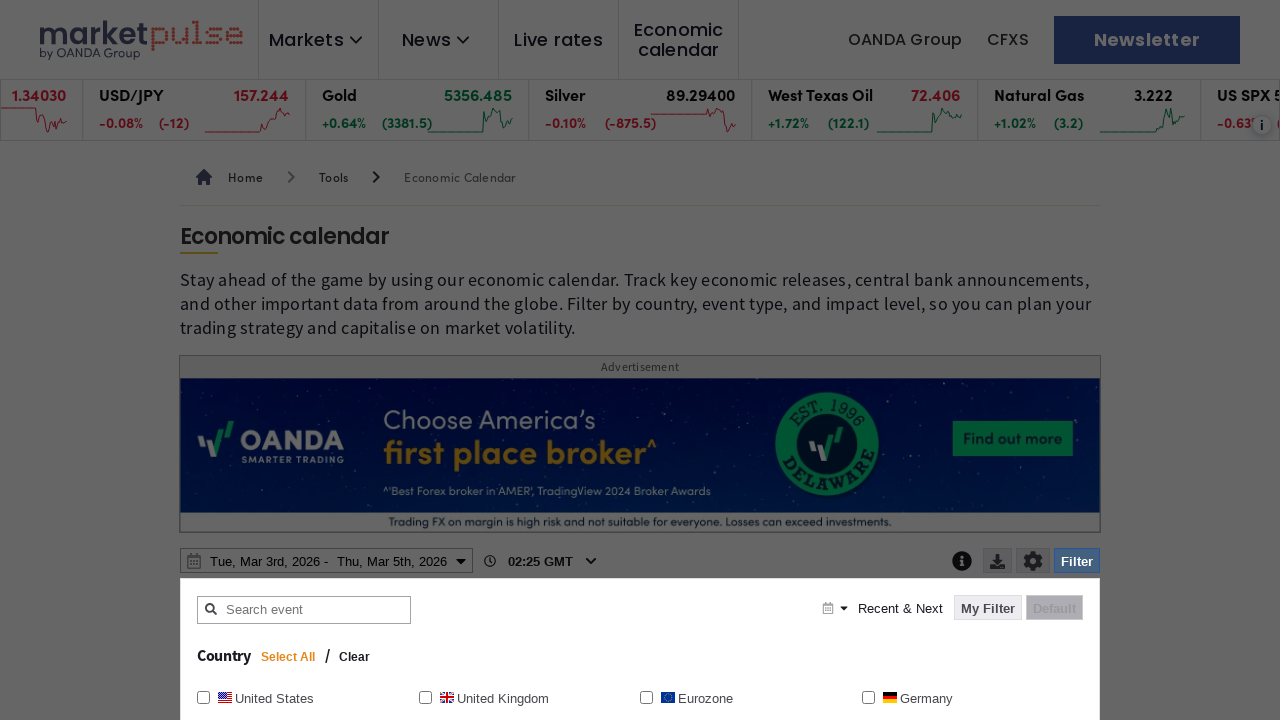

Waited 1200ms for filters to be cleared
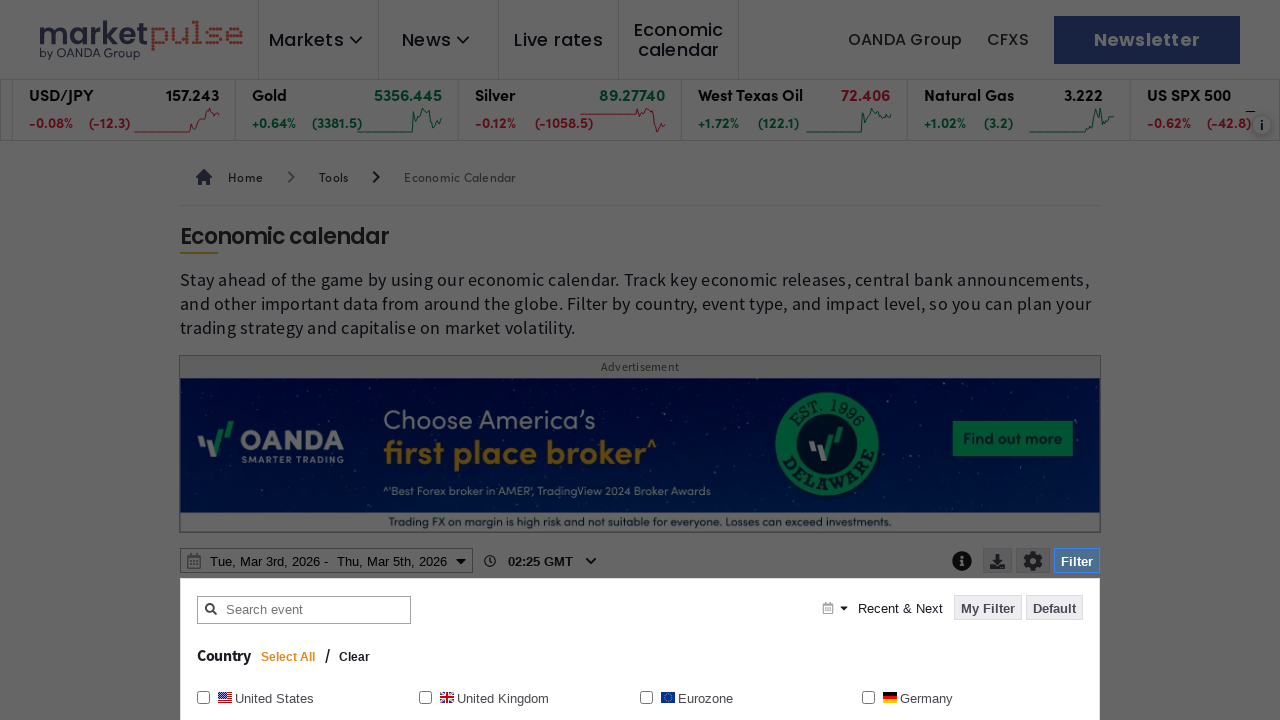

Checked United States checkbox filter at (204, 697) on internal:role=checkbox[name="United States United States"i]
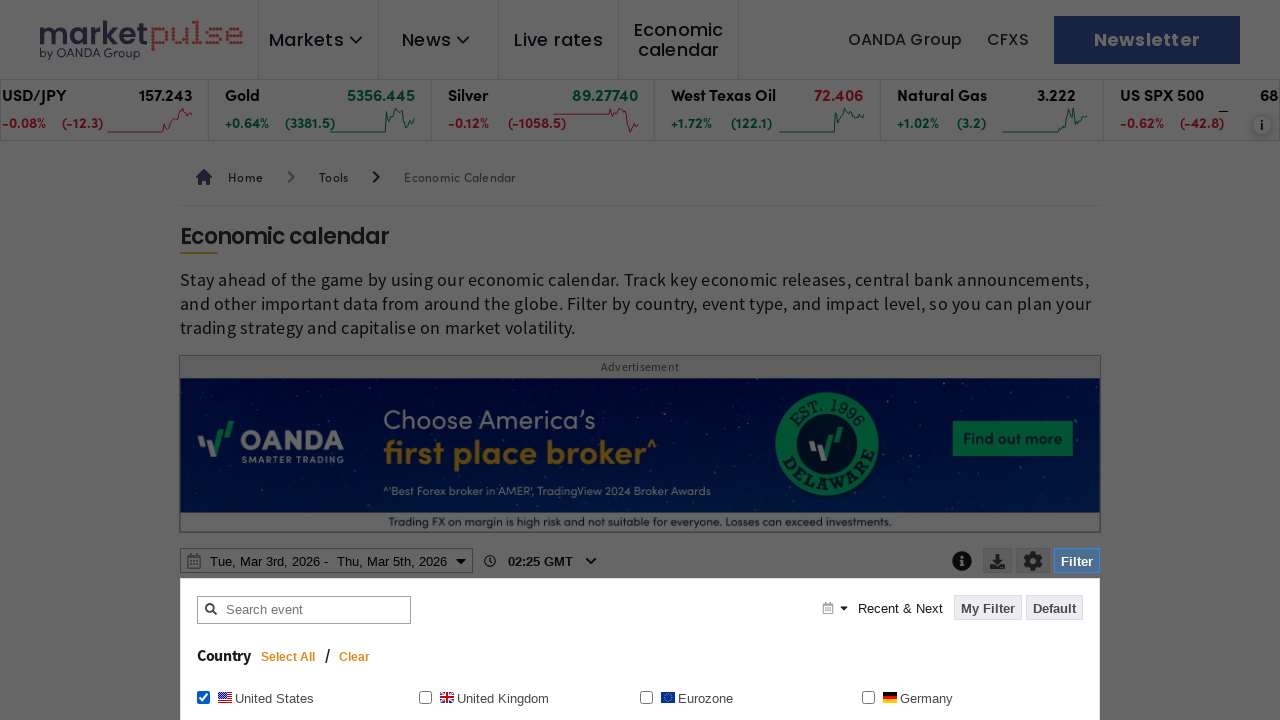

Waited 1200ms after selecting United States filter
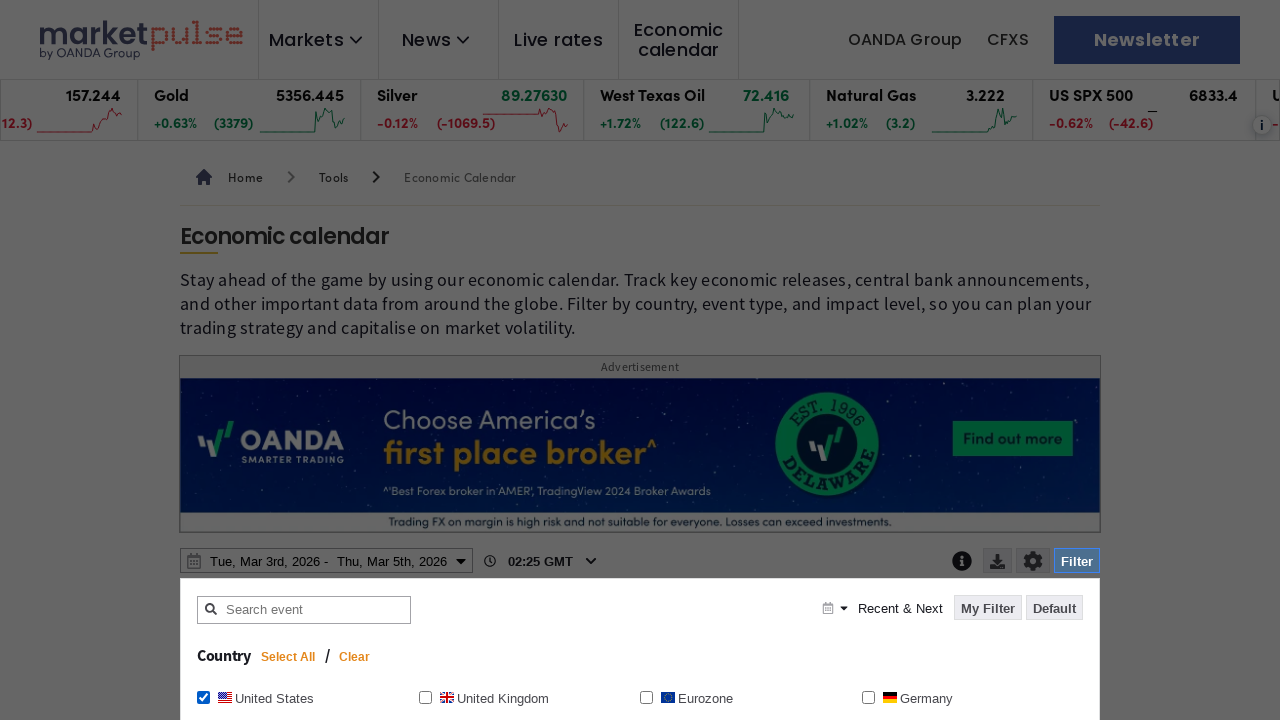

Located Holidays checkbox element
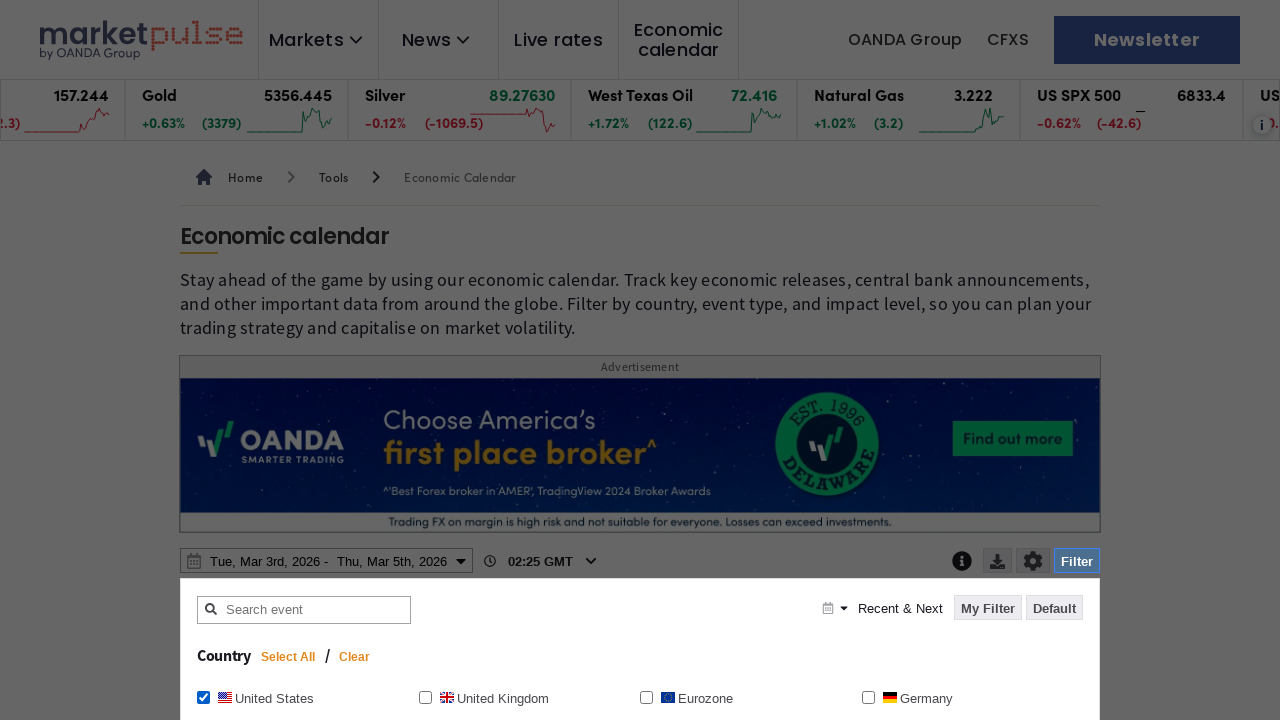

Unchecked Holidays checkbox as it was initially checked at (868, 360) on internal:role=checkbox[name="Holidays"i]
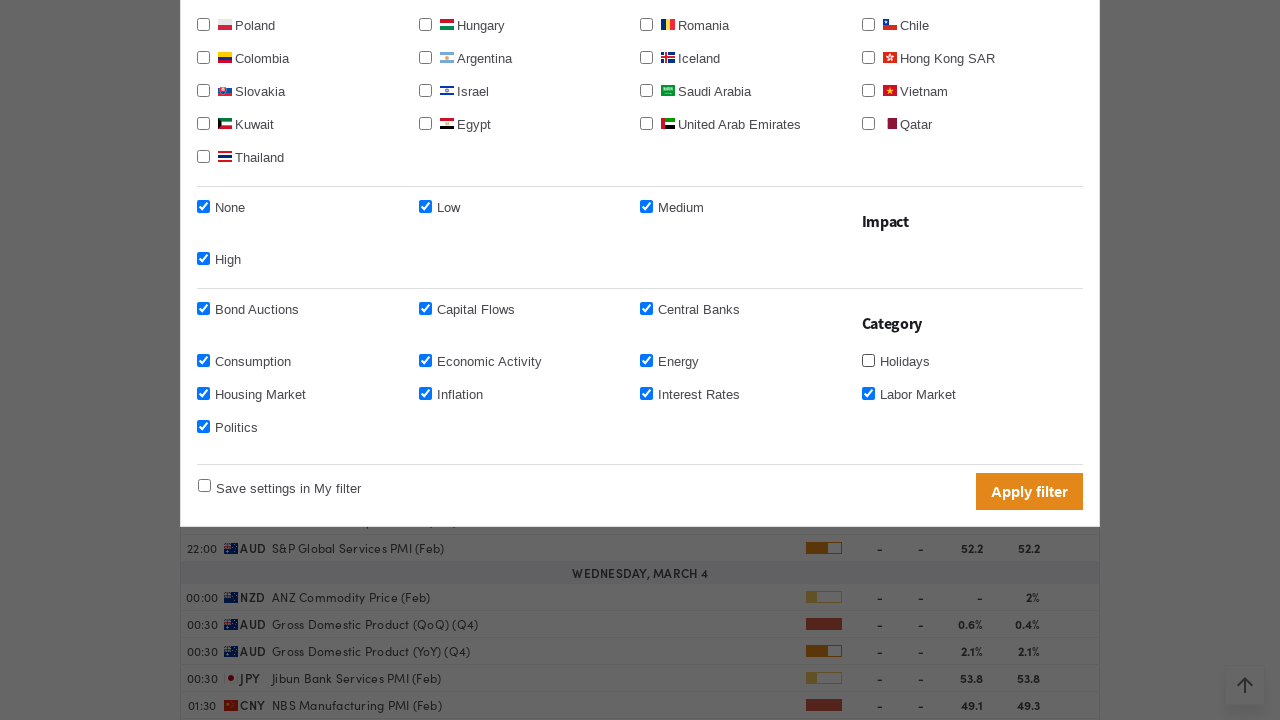

Waited 1200ms after handling Holidays checkbox
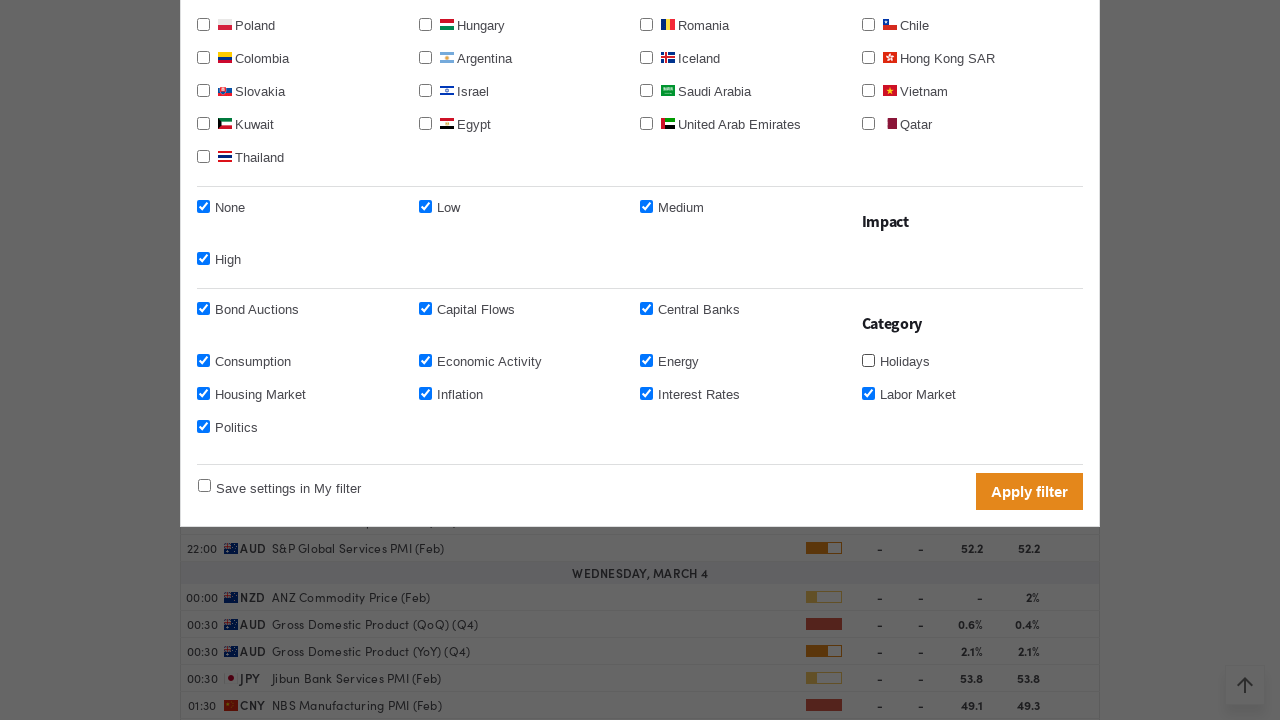

Clicked Apply filter button to apply country and holiday filters at (1030, 491) on internal:role=button[name="Apply filter"i]
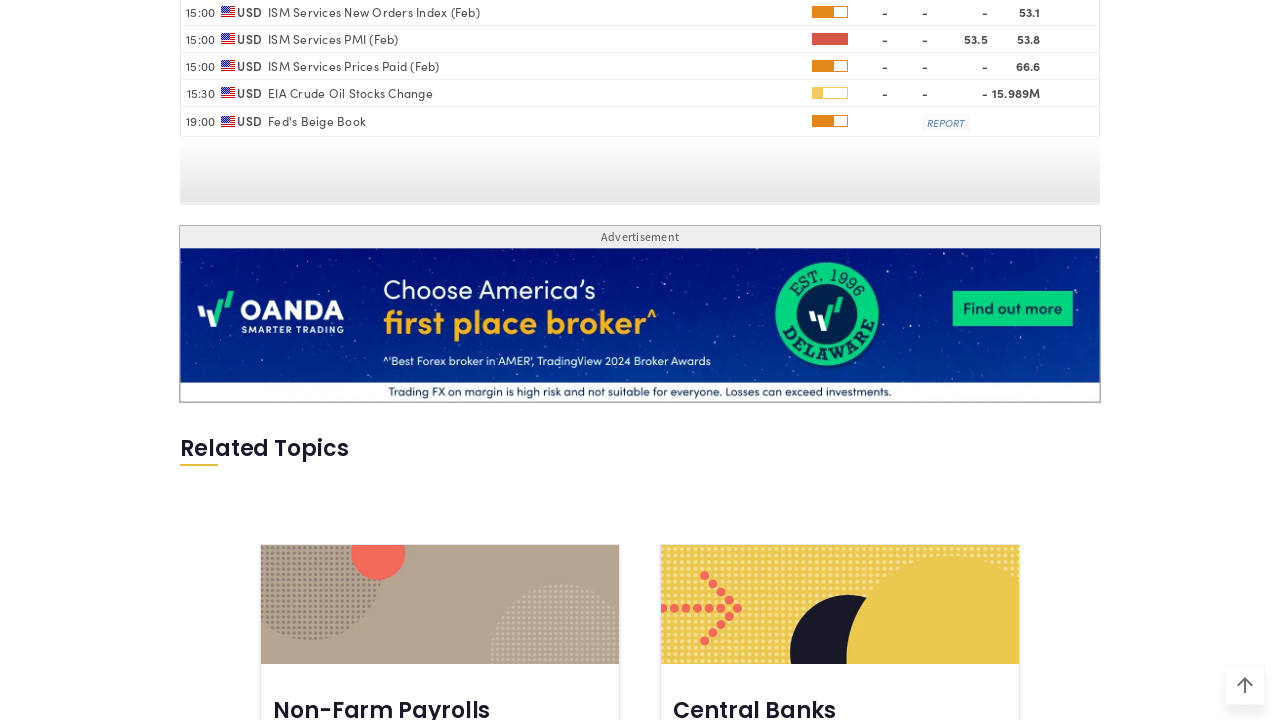

Waited 1200ms for filters to be applied
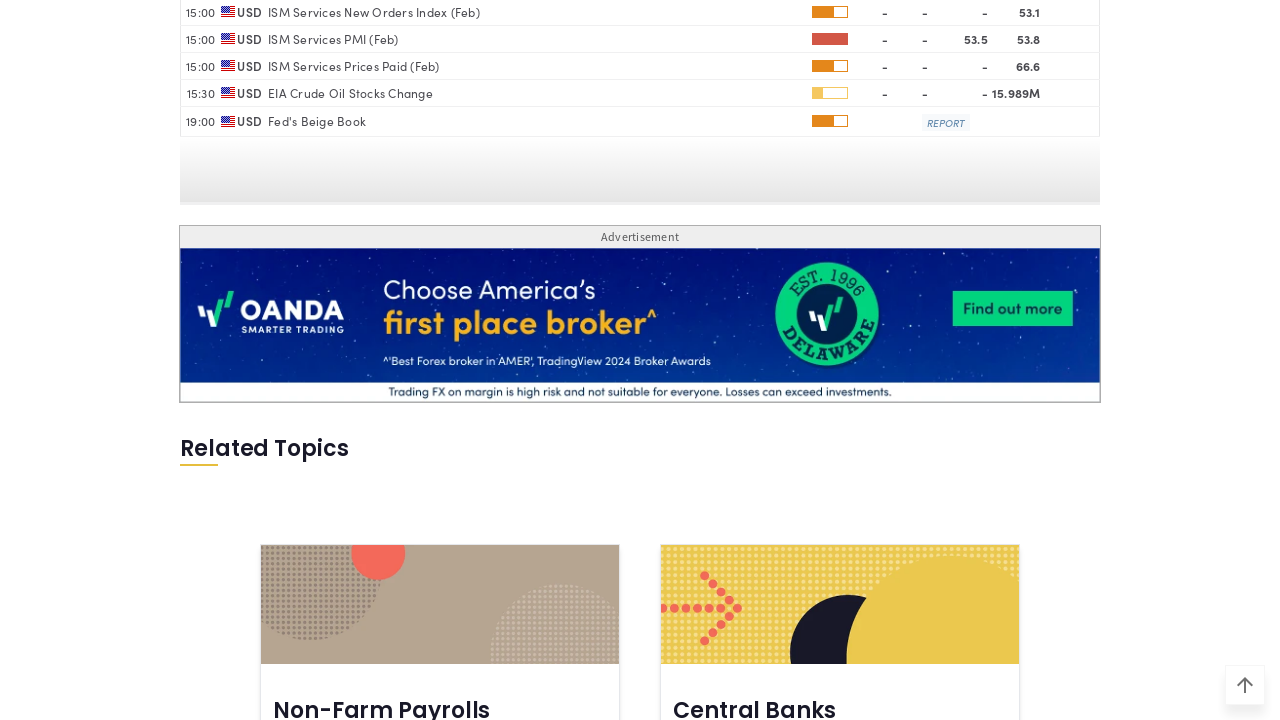

Clicked date range picker button to open calendar widget at (326, 361) on internal:role=button[name=/^.* - .*$/]
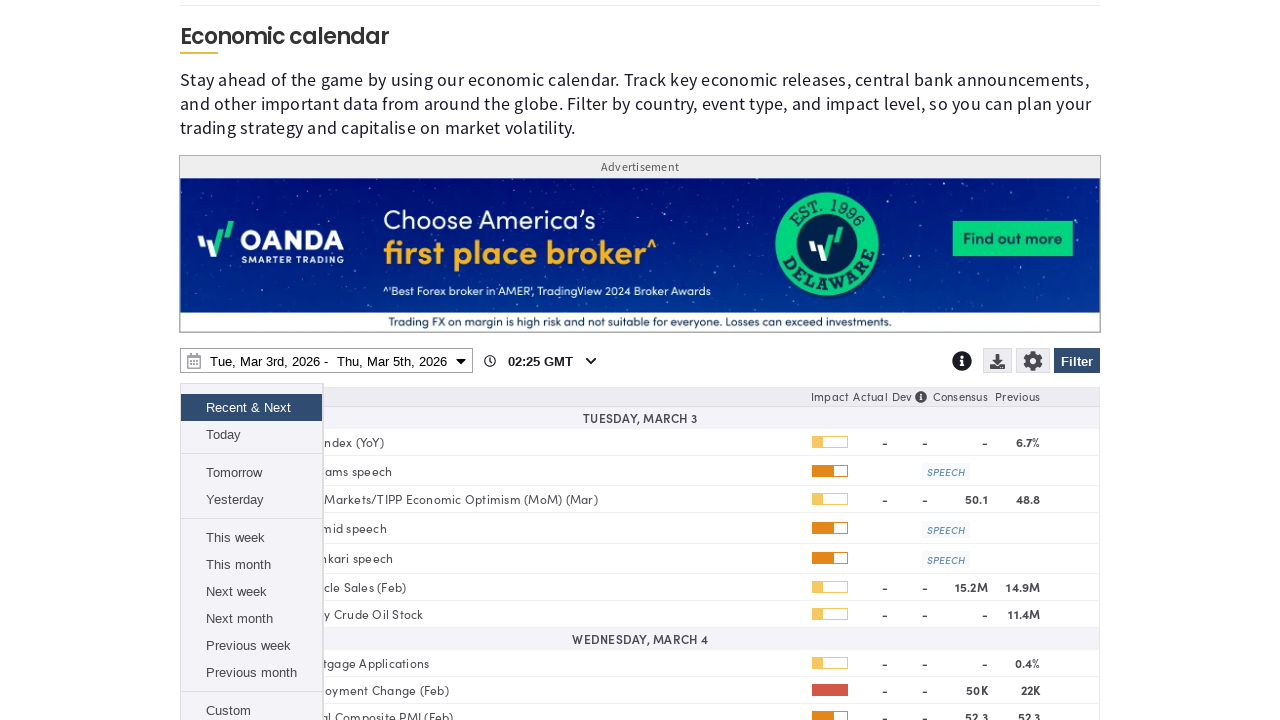

Waited 1200ms for date range picker to open
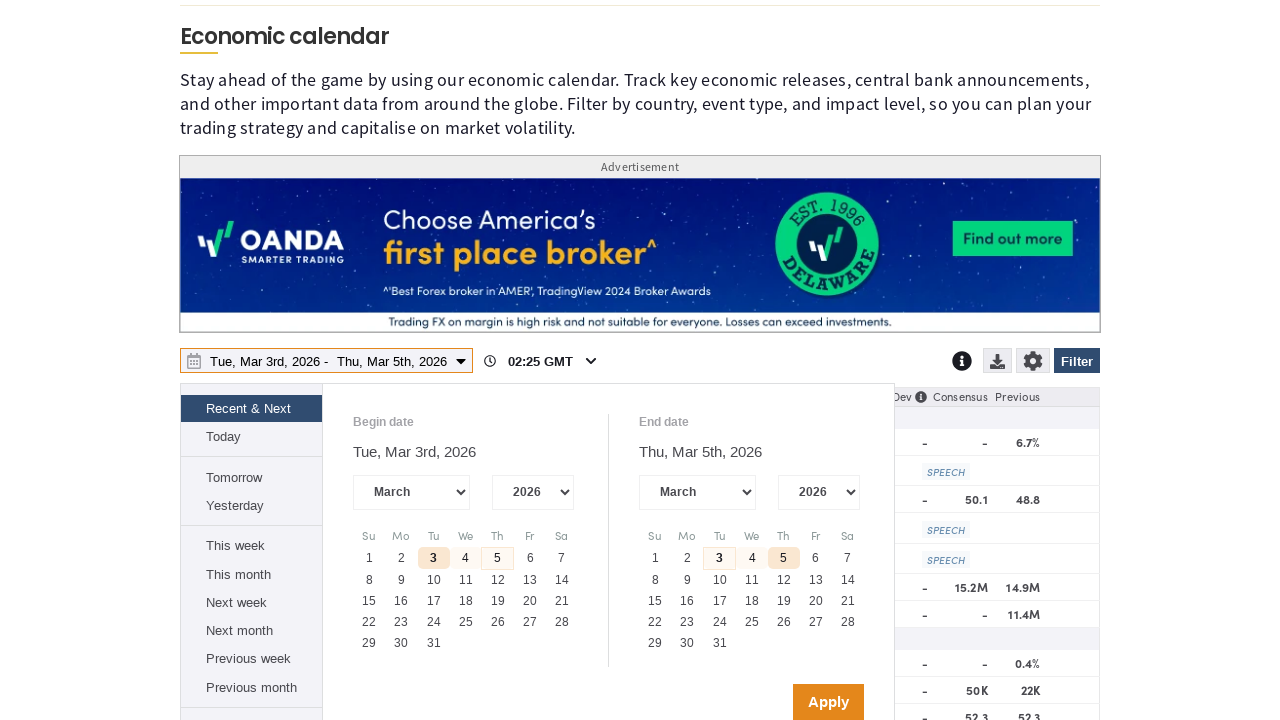

Located year selector combobox (4th combobox on page)
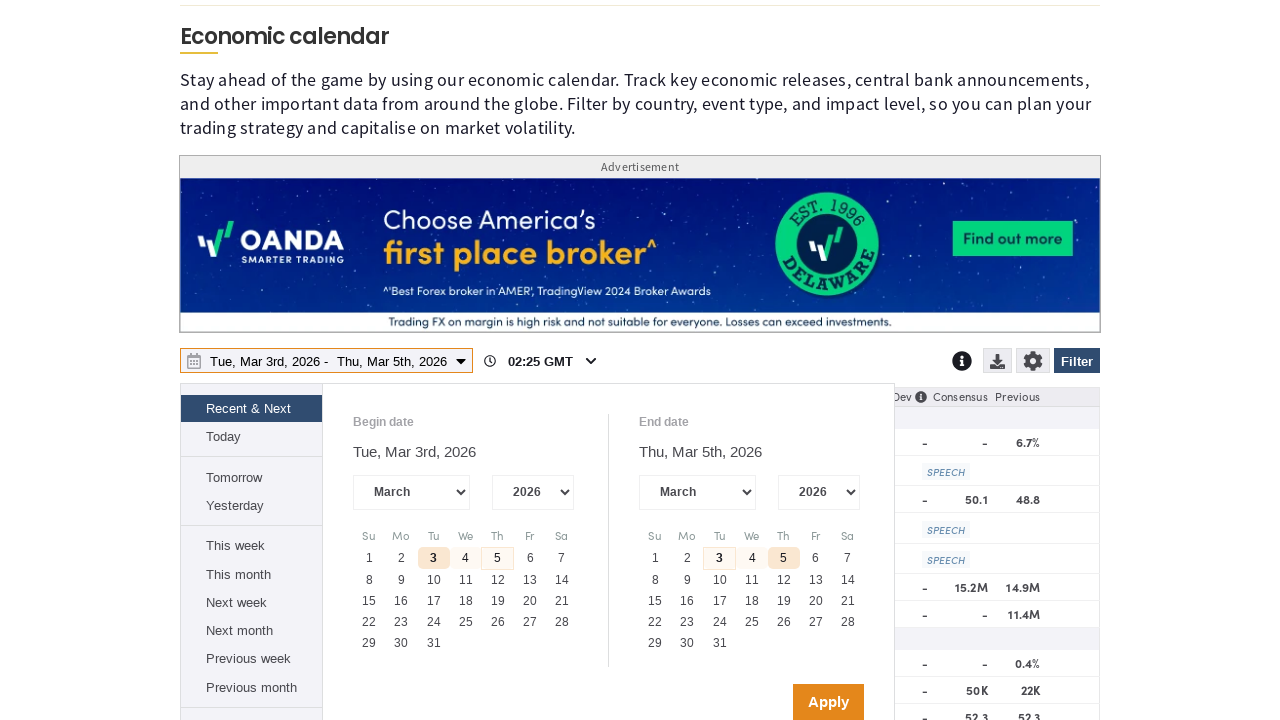

Waited for year select element to be attached to DOM
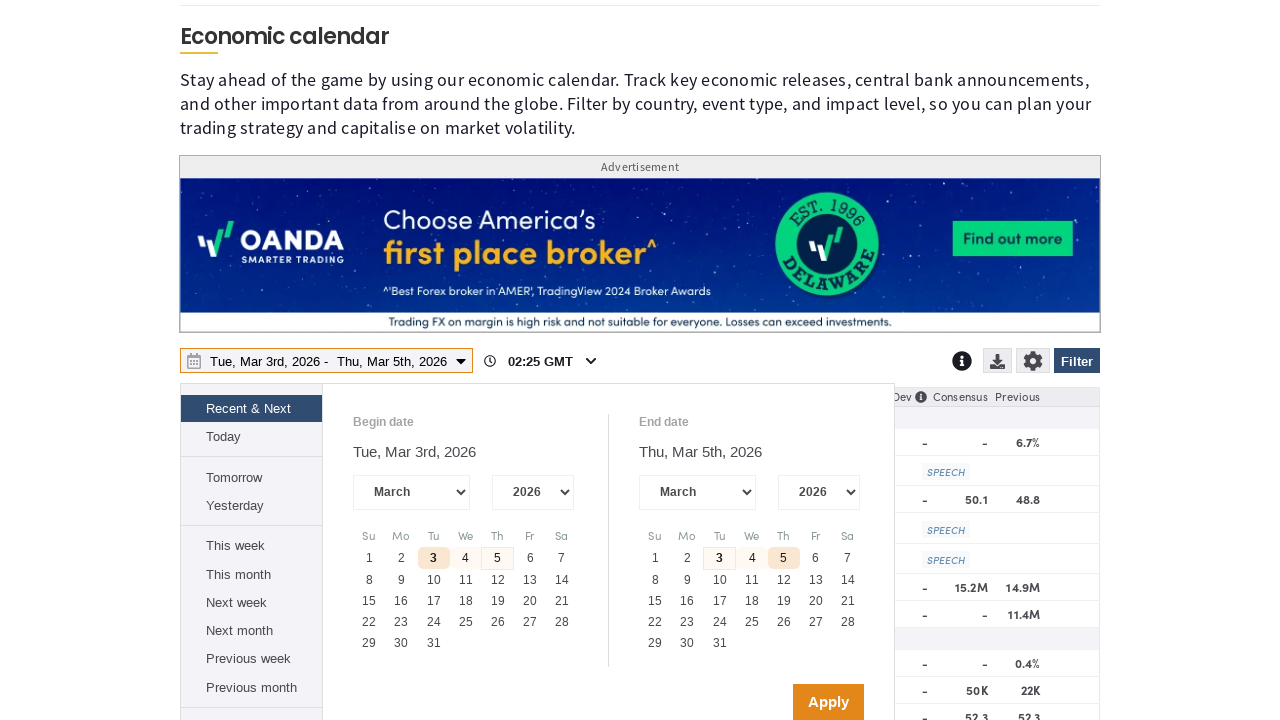

Retrieved available years from dropdown: ['2007', '2008', '2009', '2010', '2011', '2012', '2013', '2014', '2015', '2016', '2017', '2018', '2019', '2020', '2021', '2022', '2023', '2024', '2025', '2026', '2027']
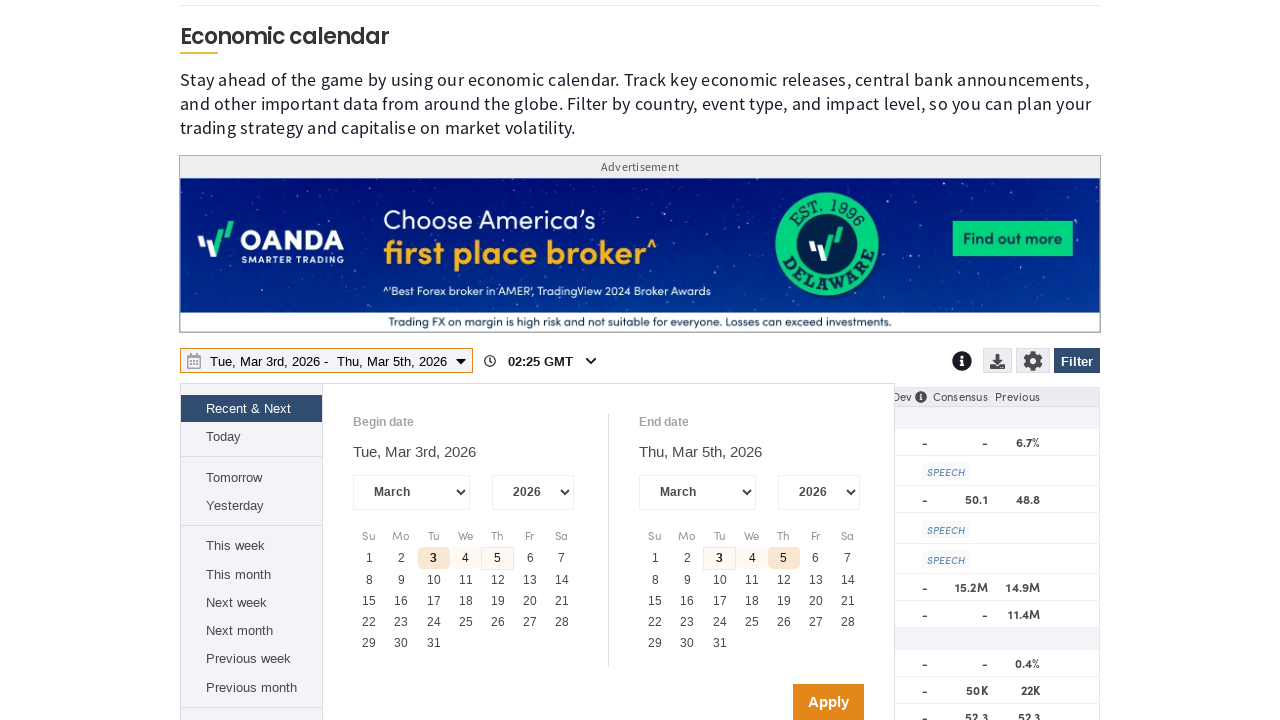

Selected last available year: 2027
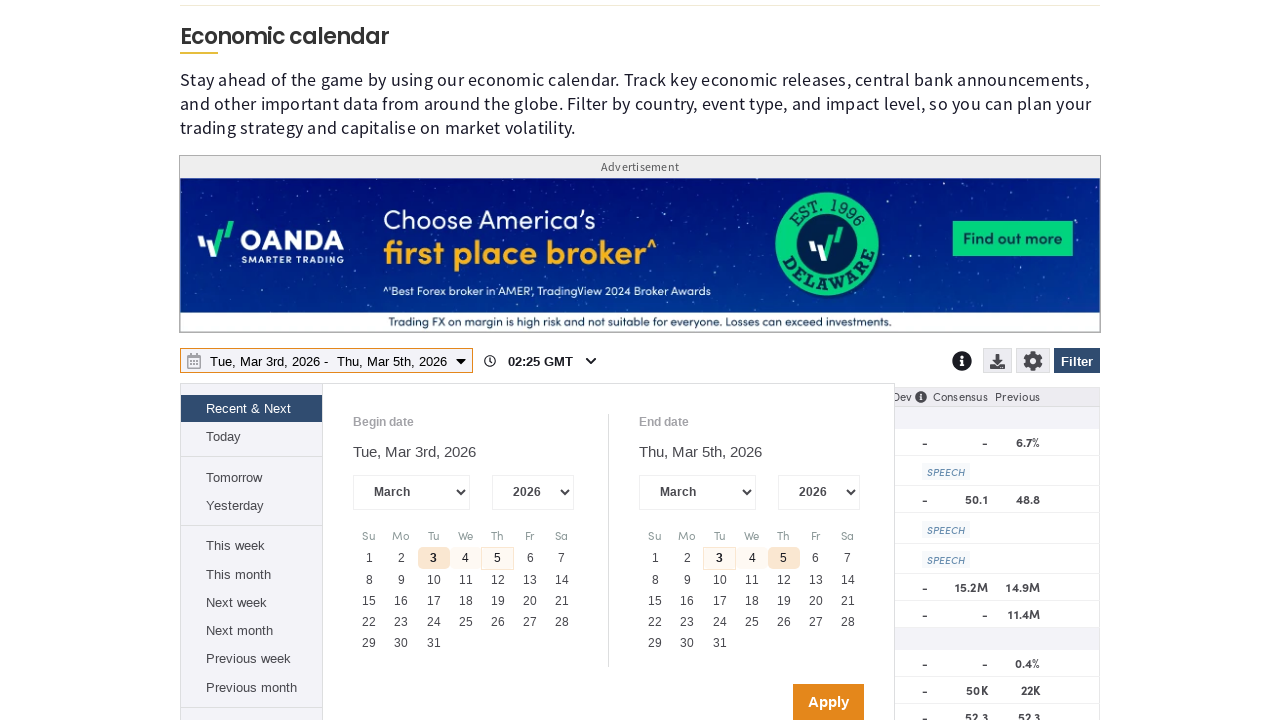

Applied year selection: 2027 on internal:role=combobox >> nth=3
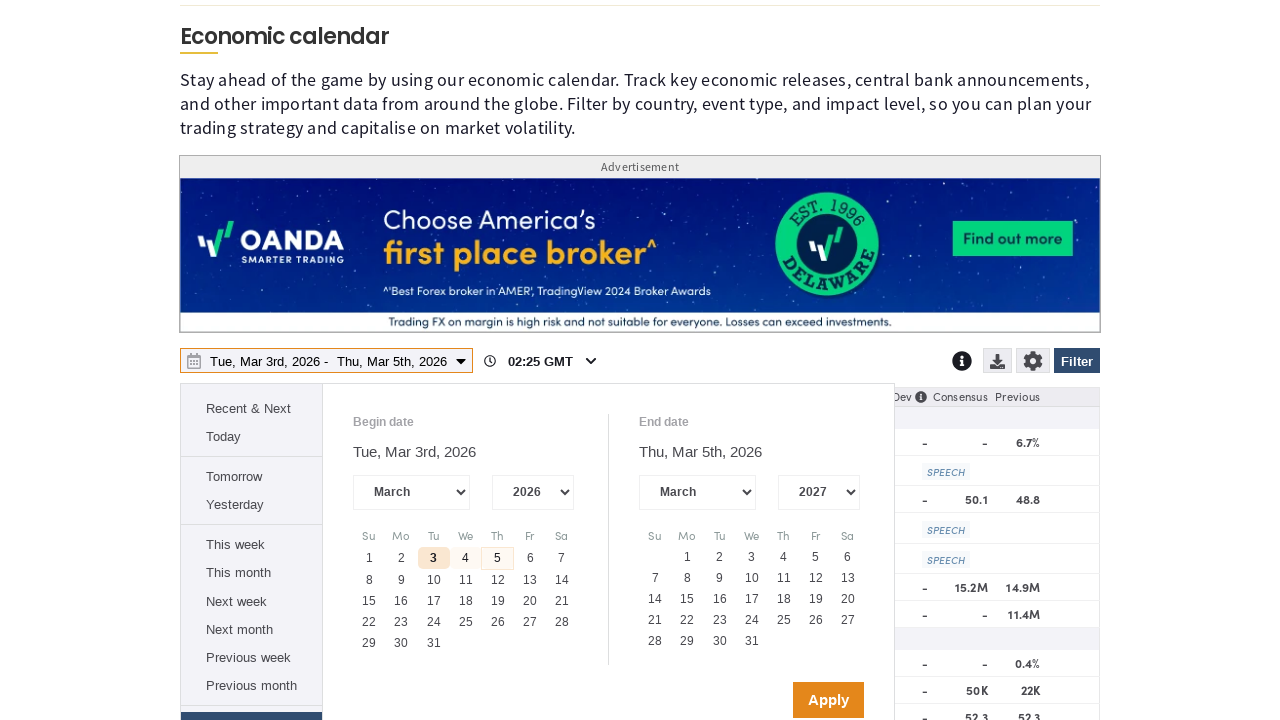

Waited 1200ms after selecting year
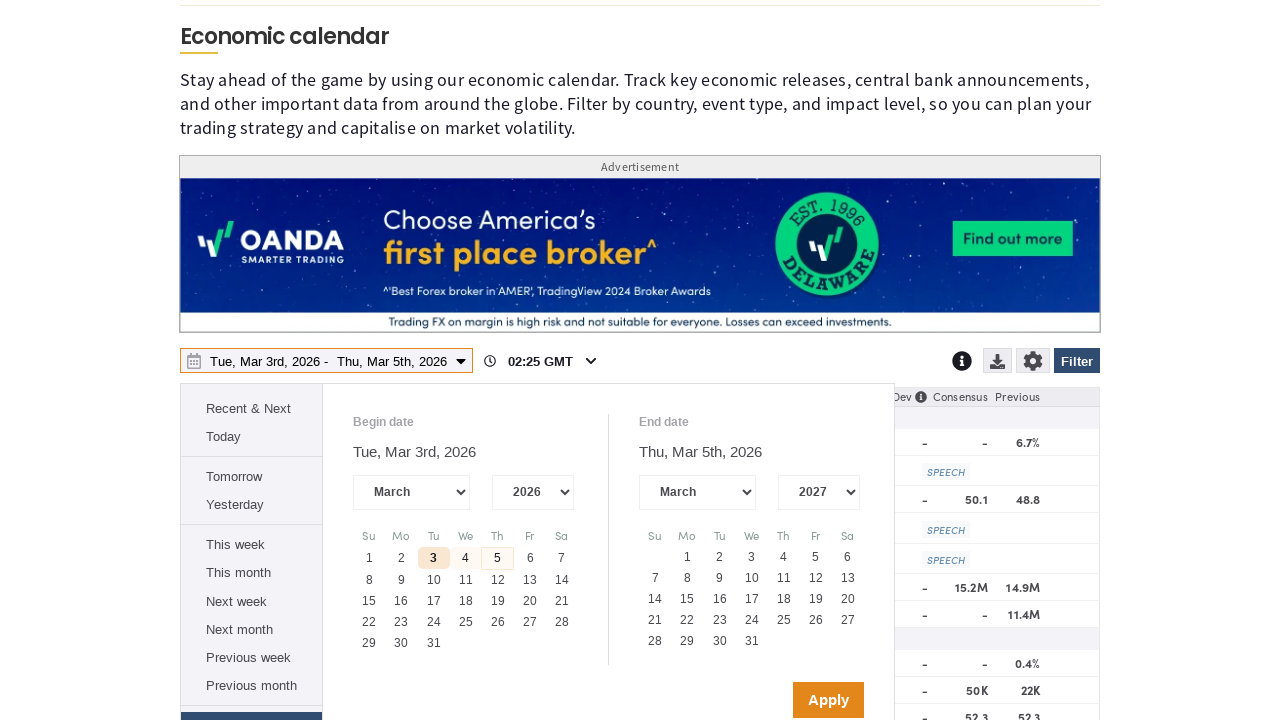

Located all valid (enabled) calendar day cells
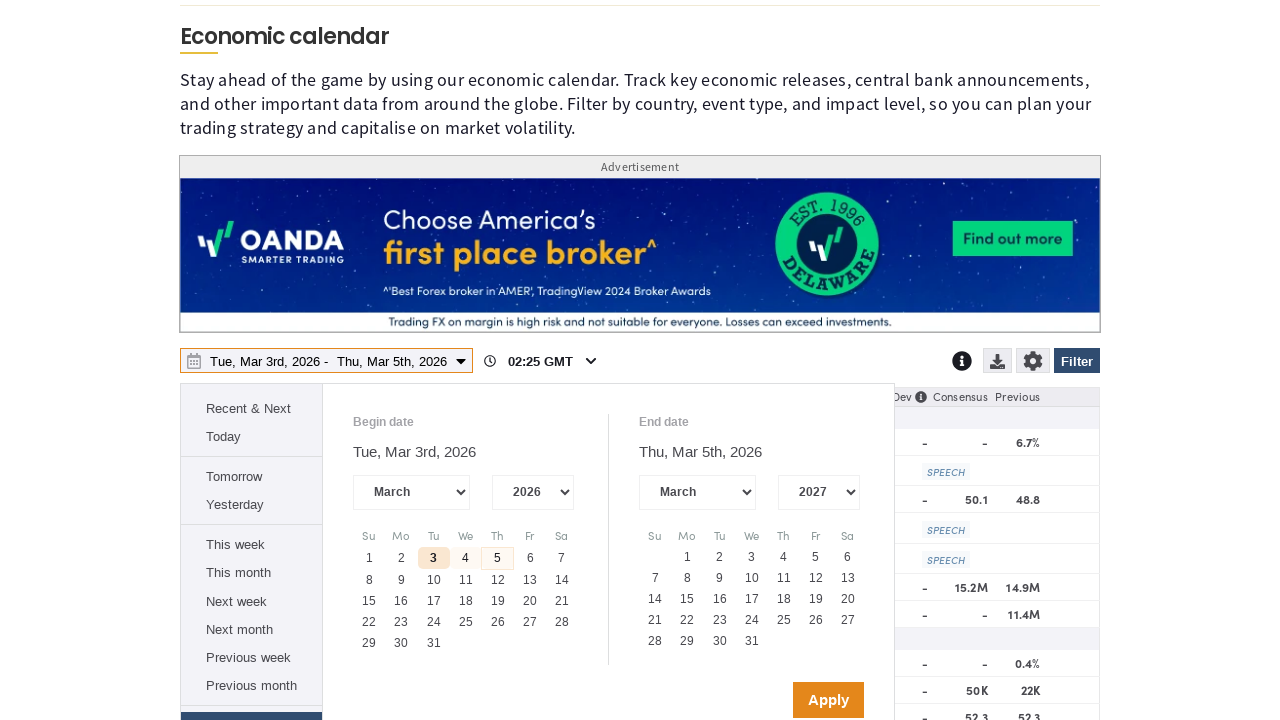

Clicked the last available day in the calendar at (752, 641) on div[role='gridcell']:not([aria-disabled='true']) >> nth=-1
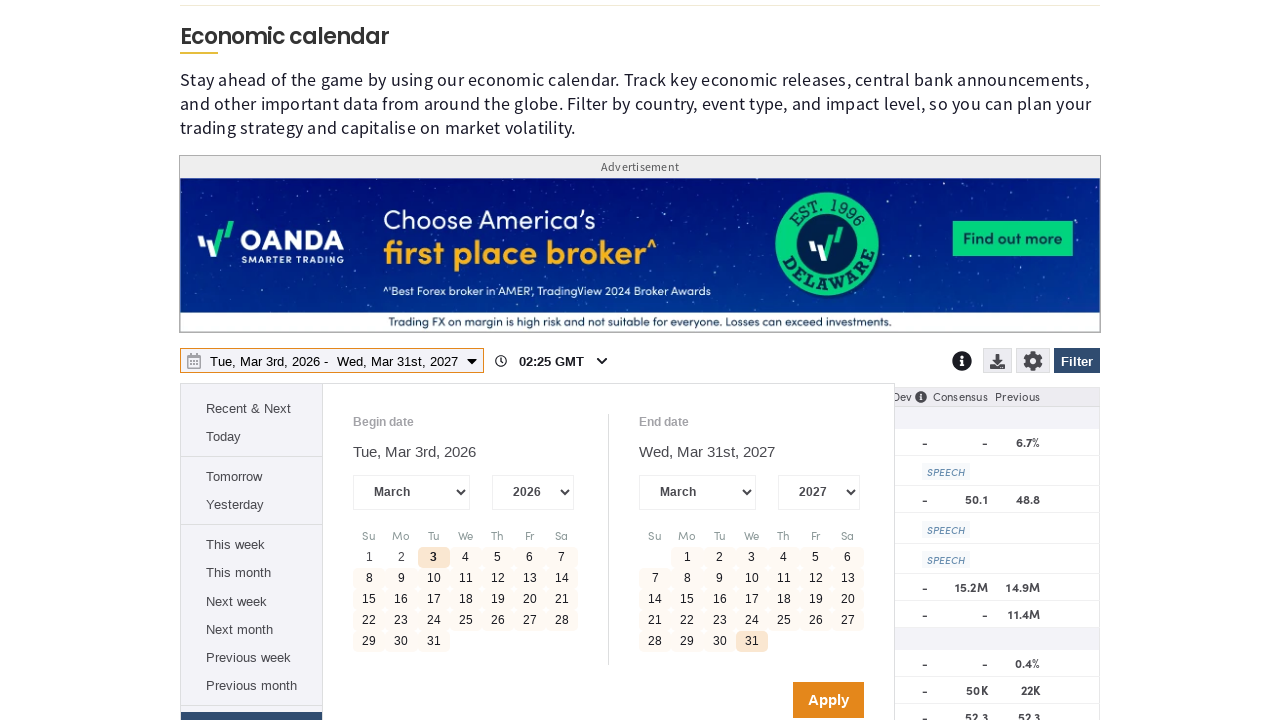

Waited 1200ms after selecting calendar day
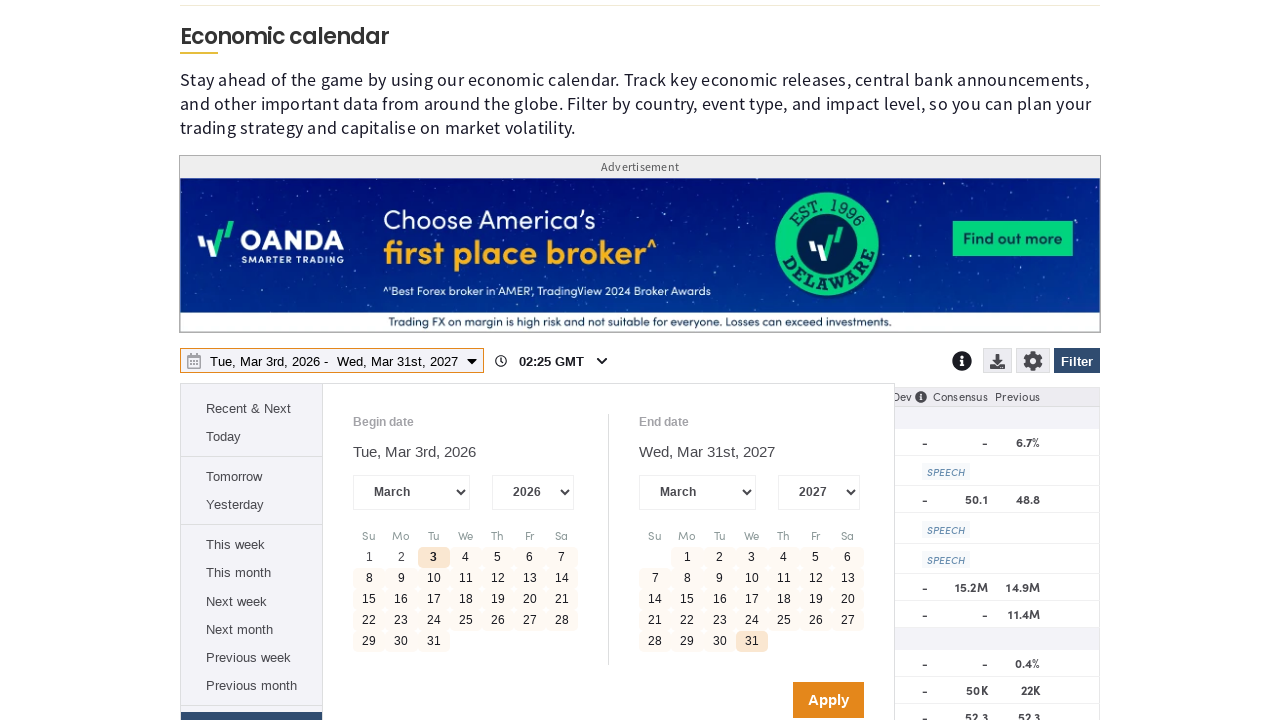

Clicked Apply button to confirm date range selection at (828, 700) on internal:role=button[name="Apply"i]
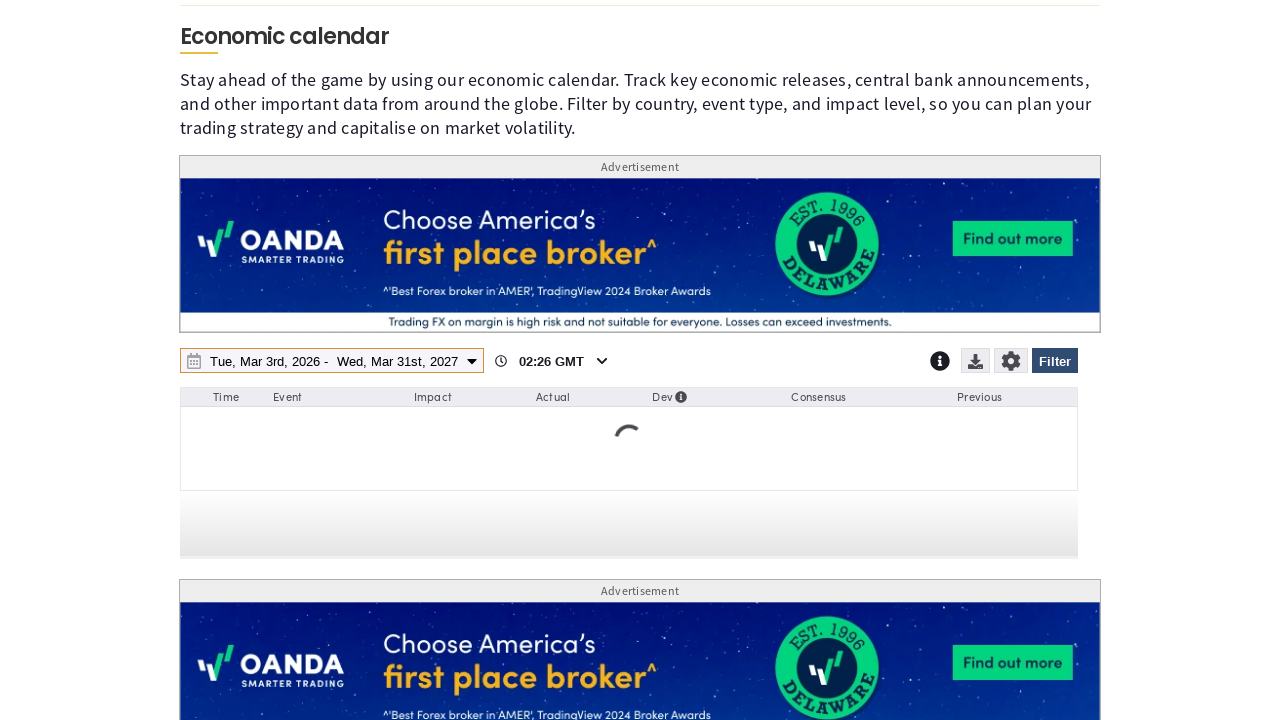

Waited 1500ms for date selection to be applied
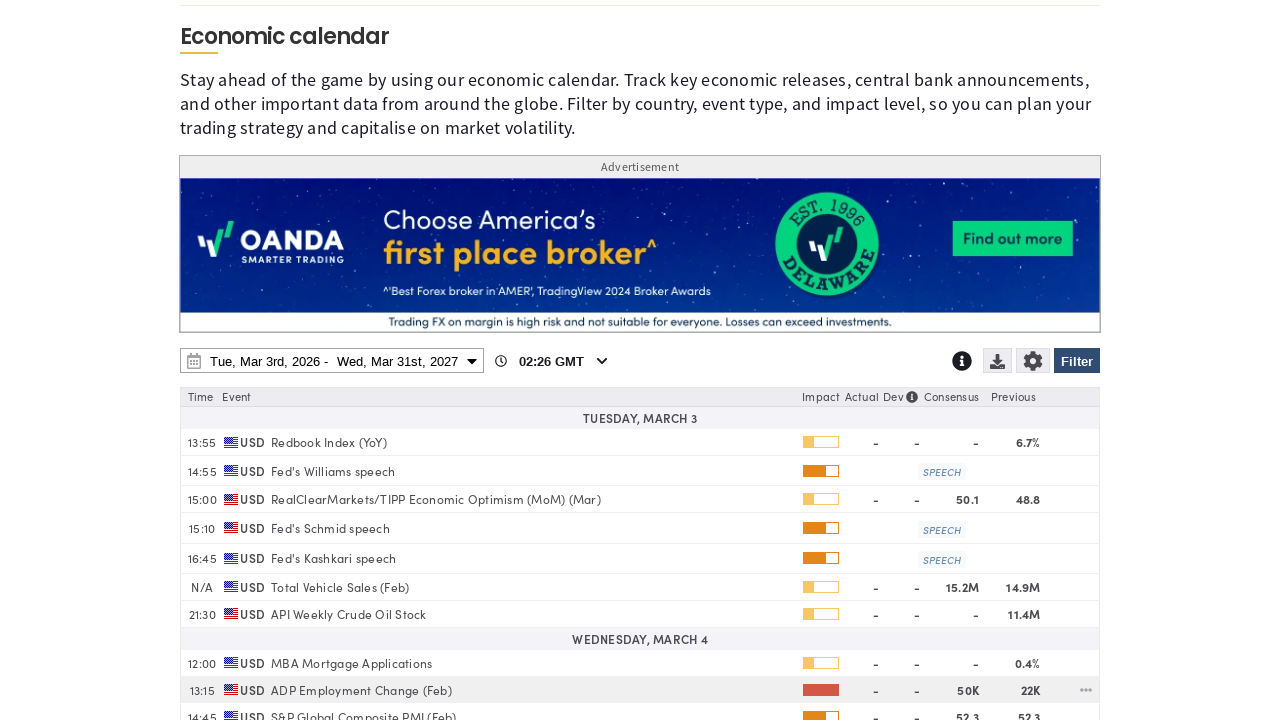

Clicked download menu wrapper to open download options at (1000, 363) on .fxs_selectable-wrapper
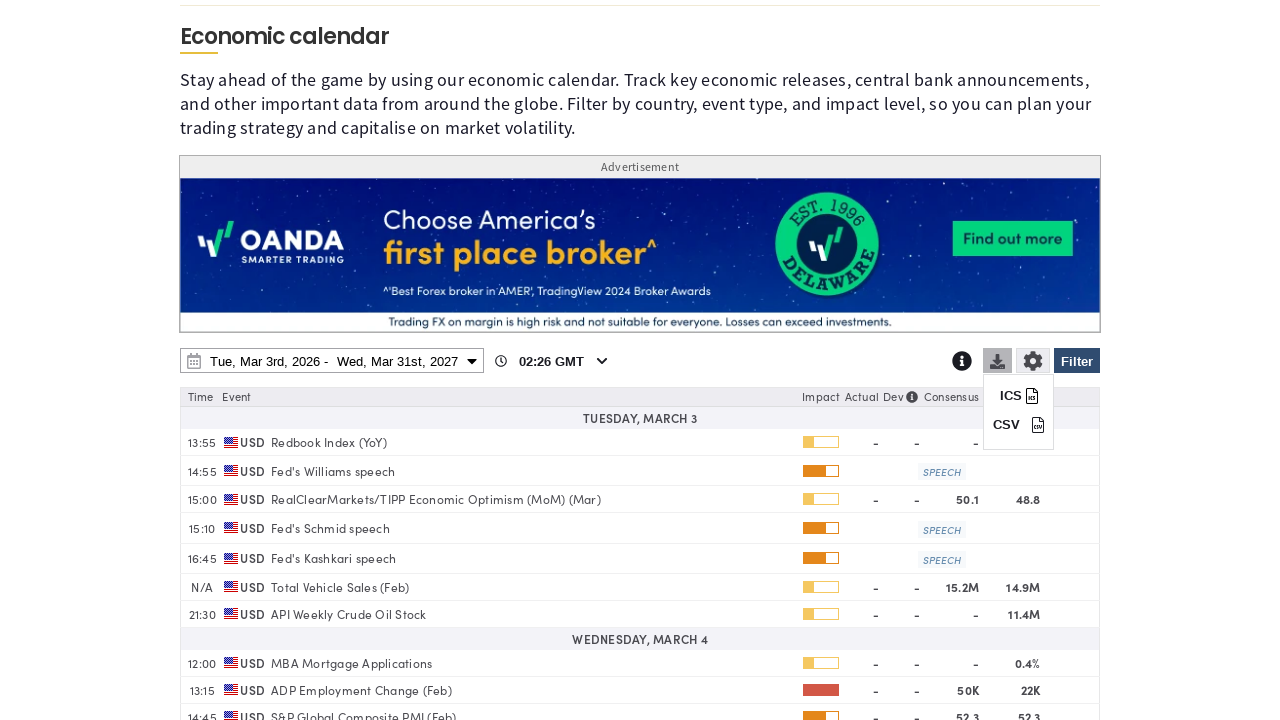

Verified ICS download option is available in menu
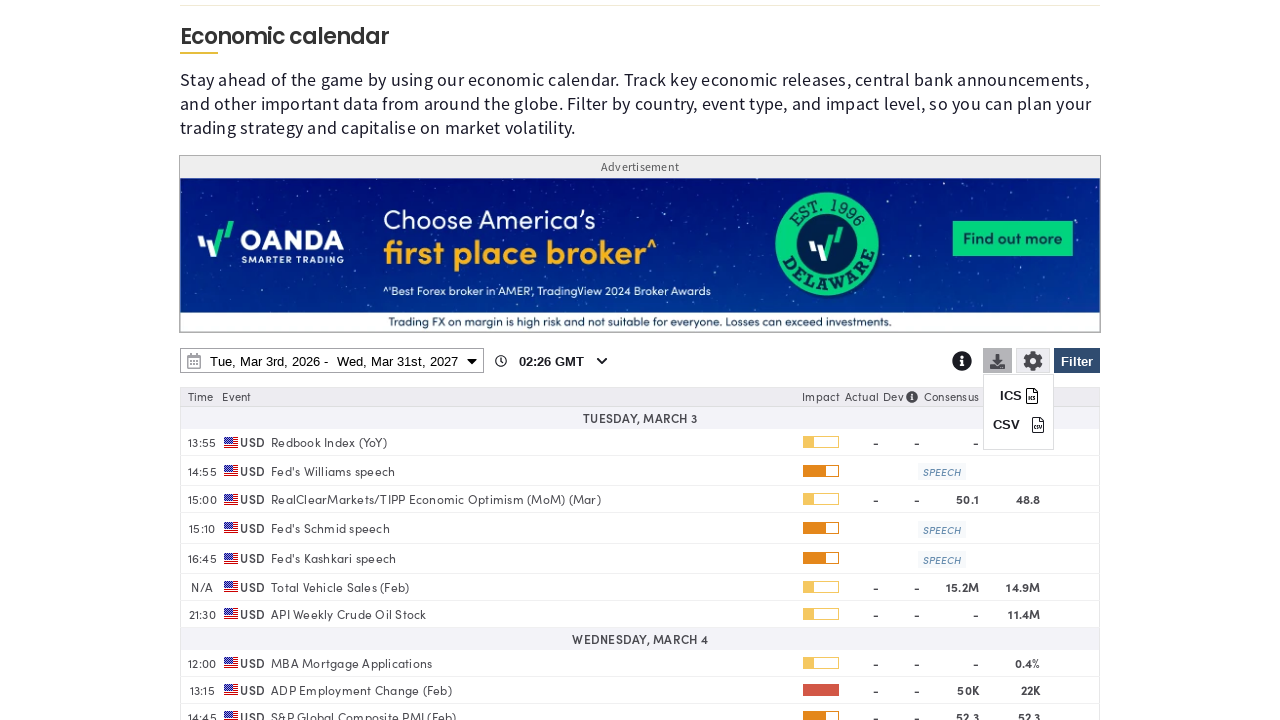

Verified CSV download option is available in menu
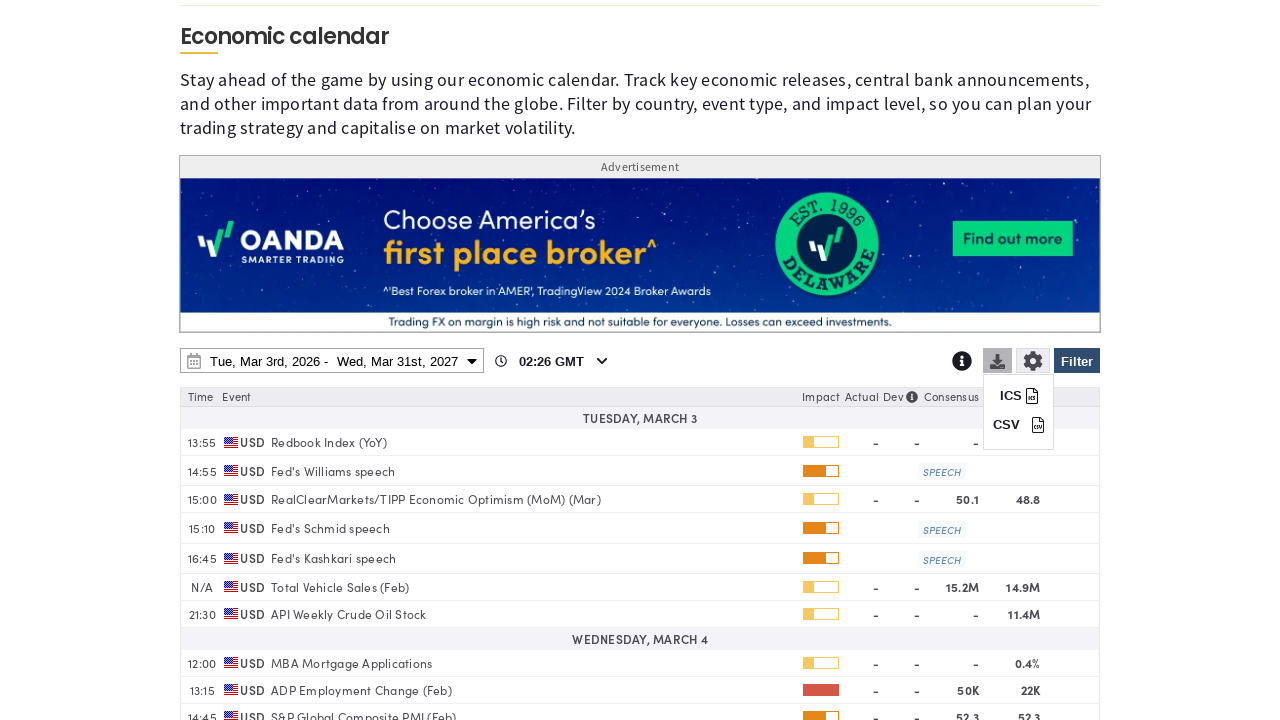

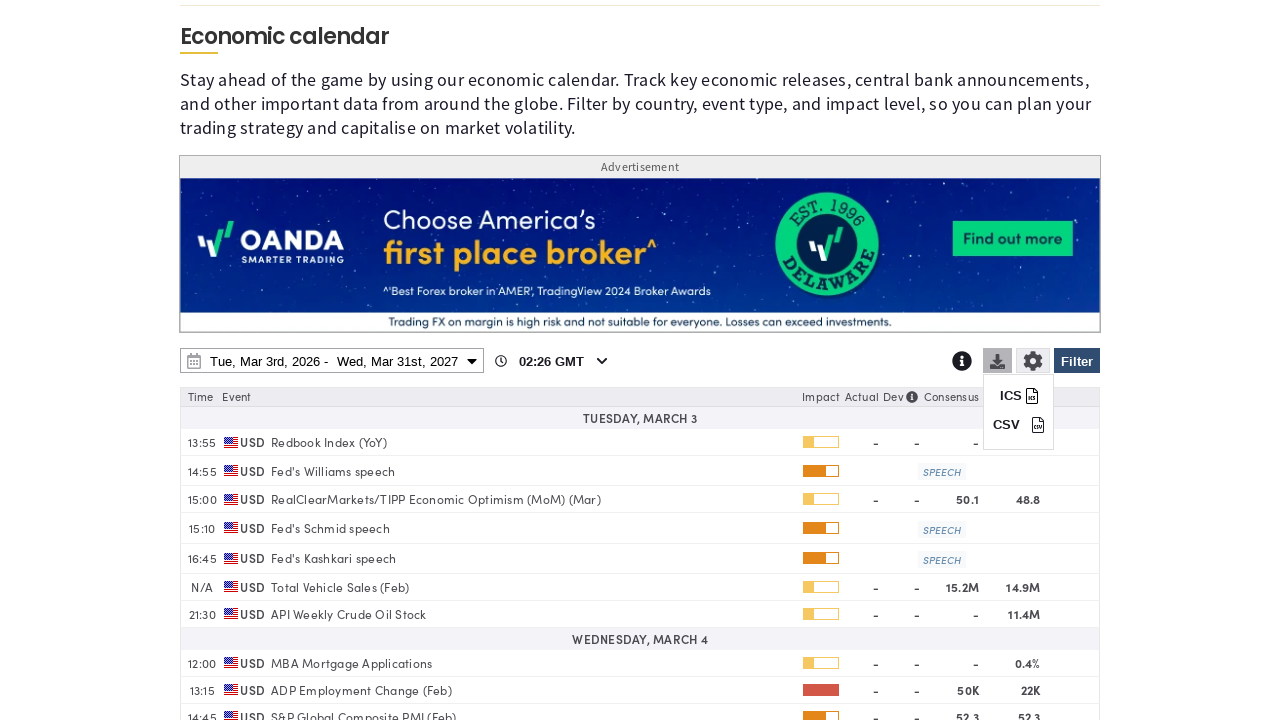